Navigates to jQuery API documentation page and performs double-click actions on an element within an iframe

Starting URL: https://api.jquery.com/dblclick

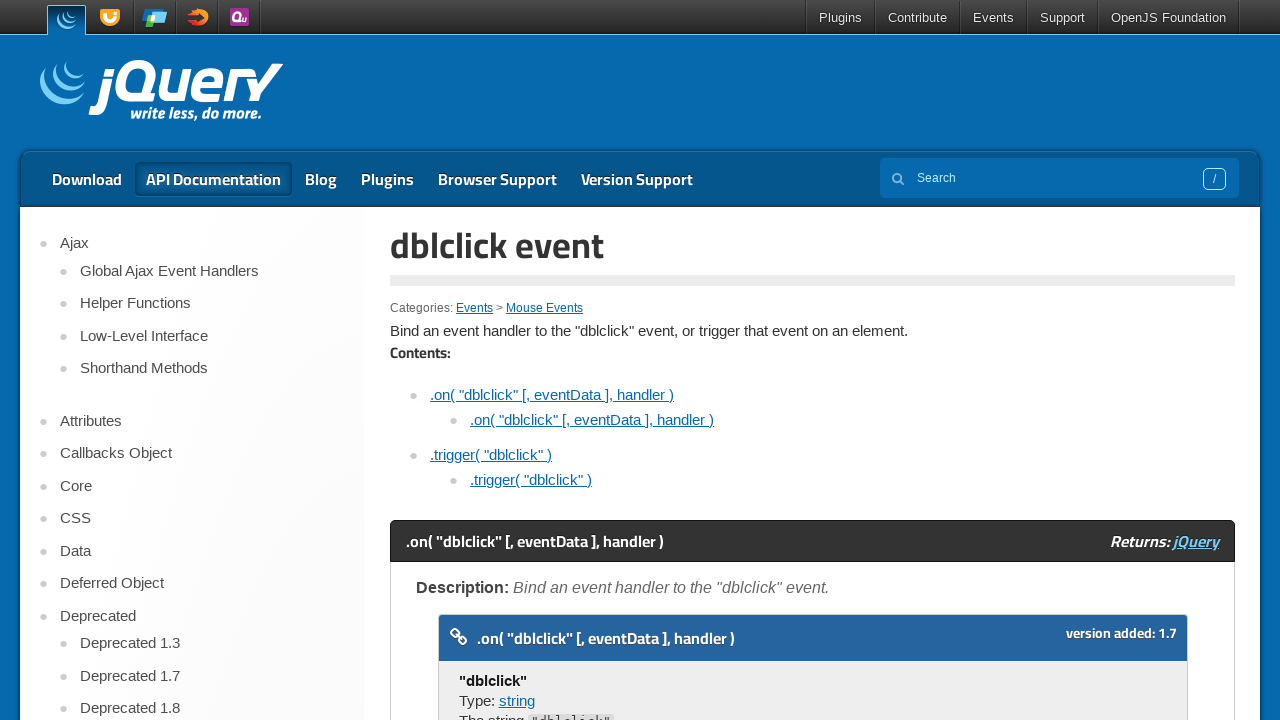

Navigated to jQuery API documentation page for dblclick
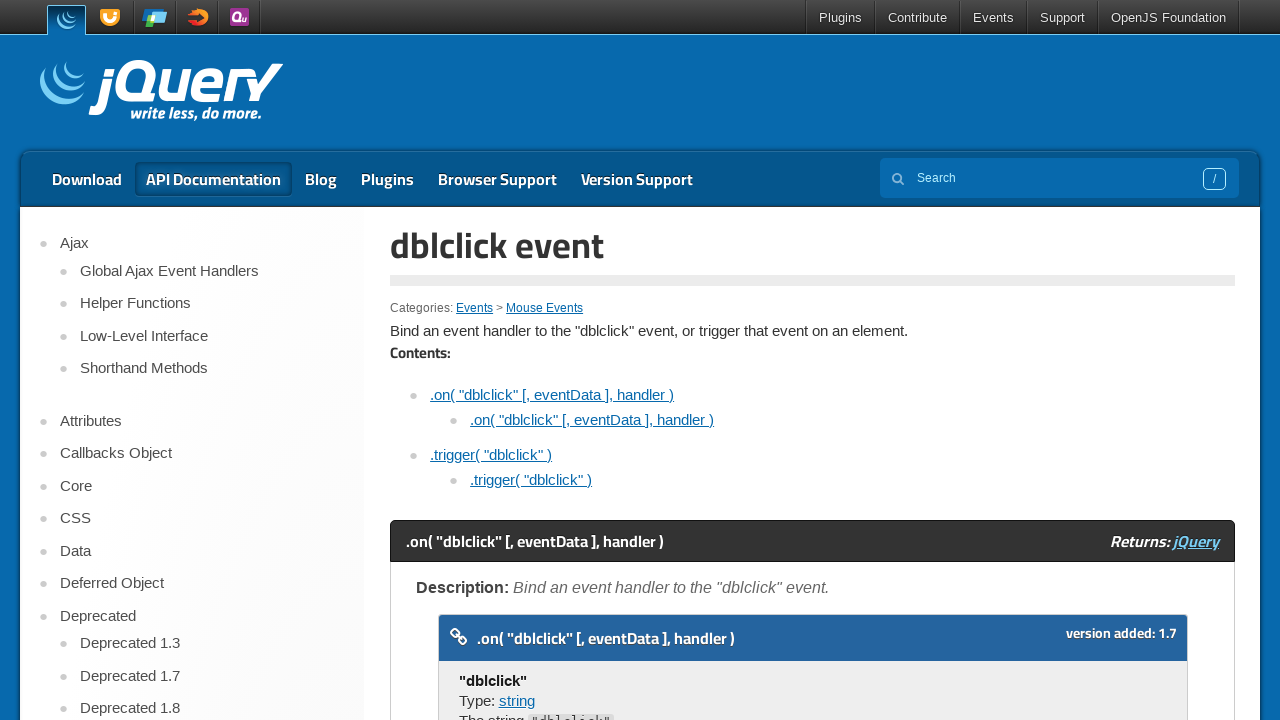

Located first iframe on the page
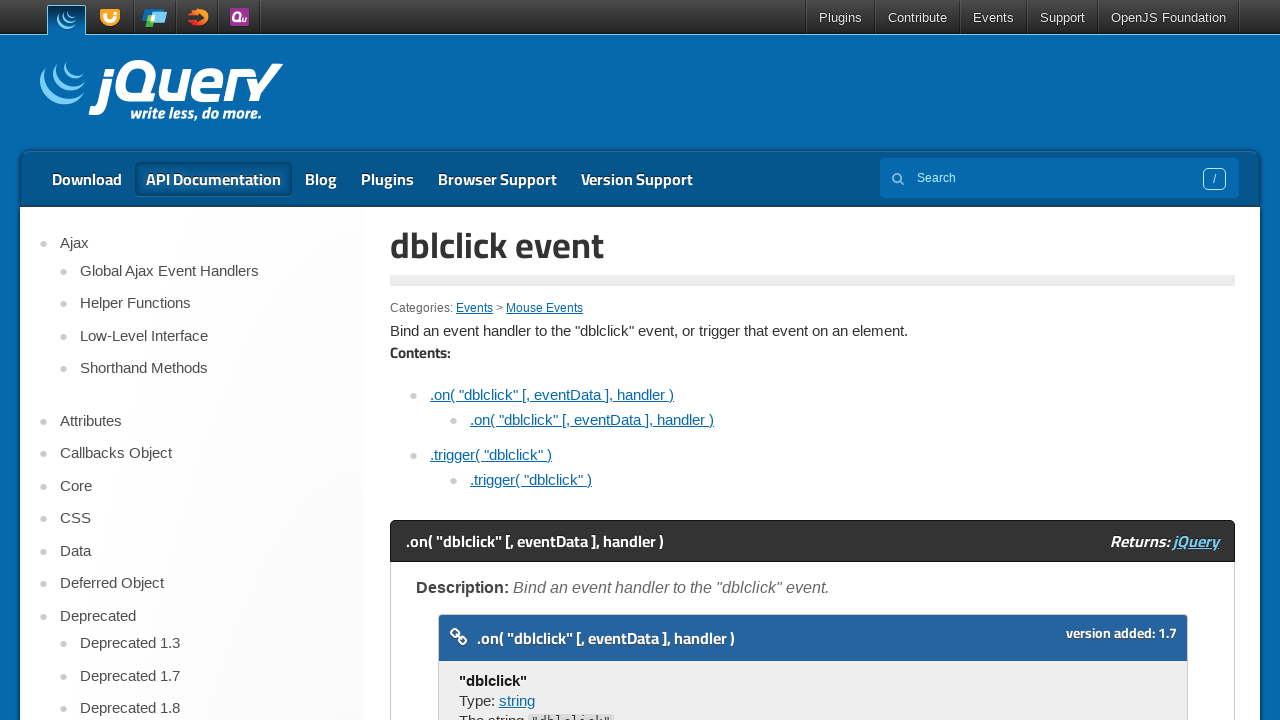

Located target div element within iframe
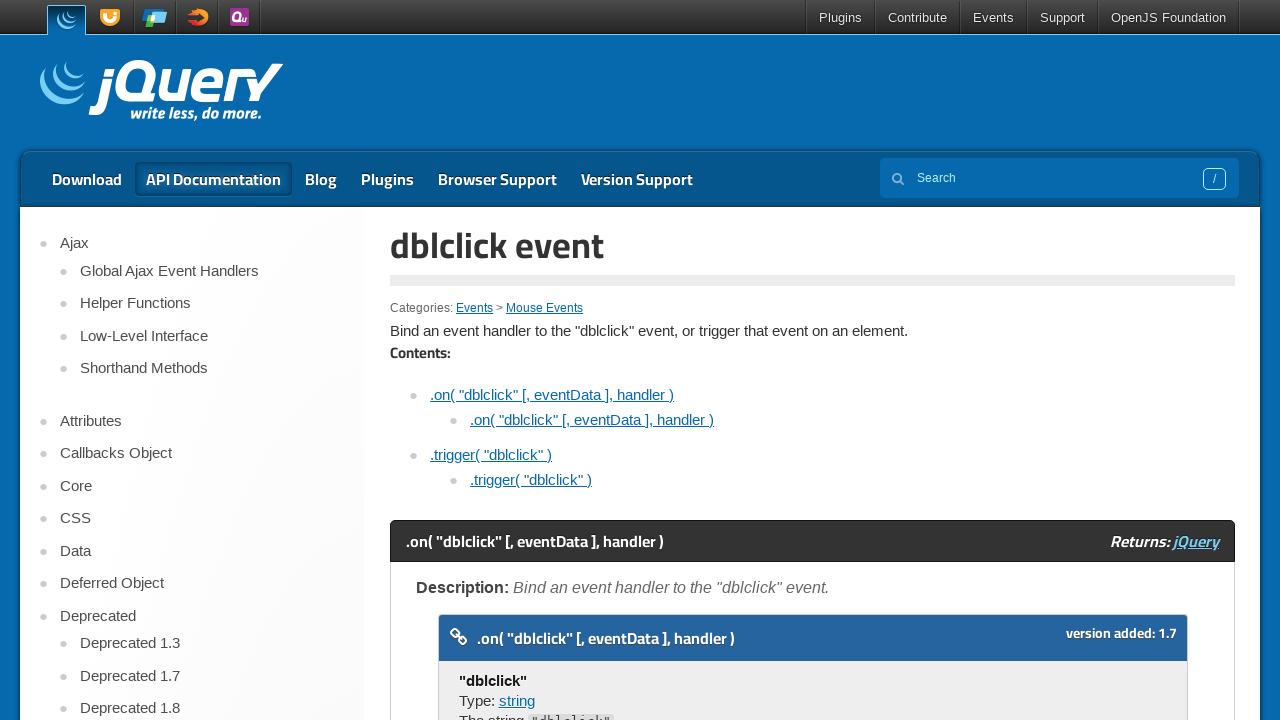

Performed first double-click action on target element at (478, 360) on iframe >> nth=0 >> internal:control=enter-frame >> xpath=/html/body/div
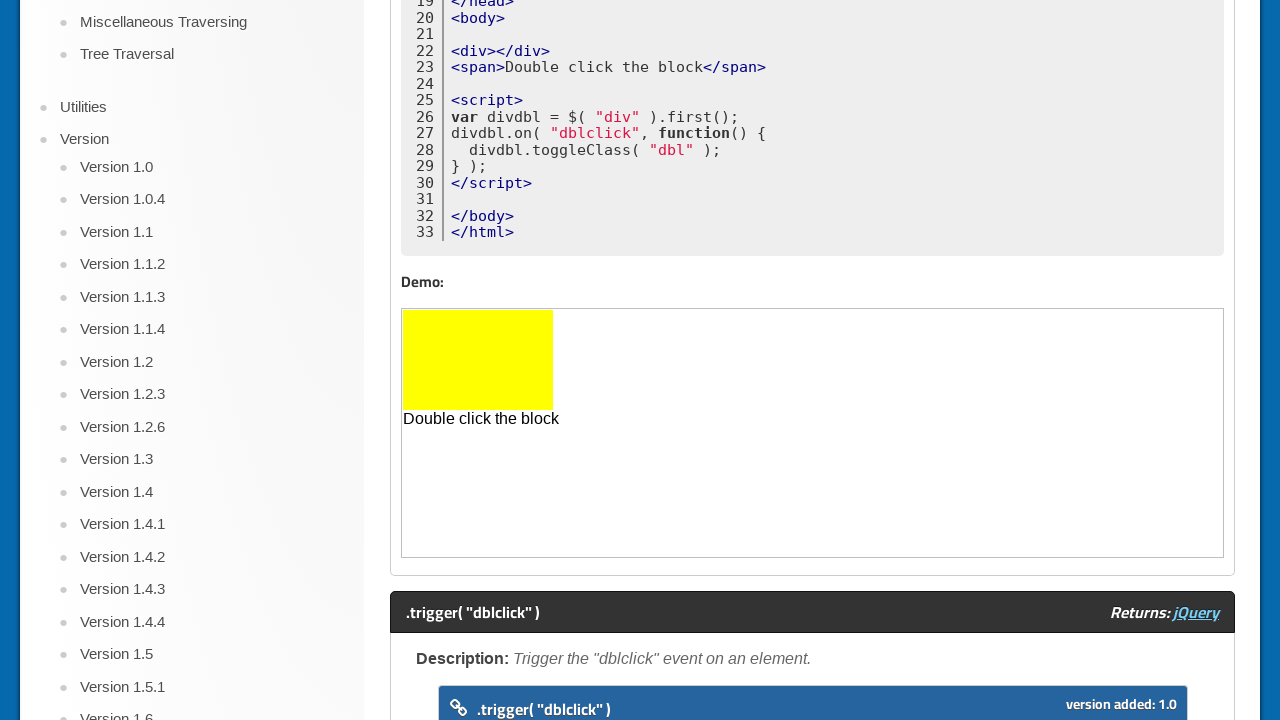

Performed second double-click action on target element at (478, 360) on iframe >> nth=0 >> internal:control=enter-frame >> xpath=/html/body/div
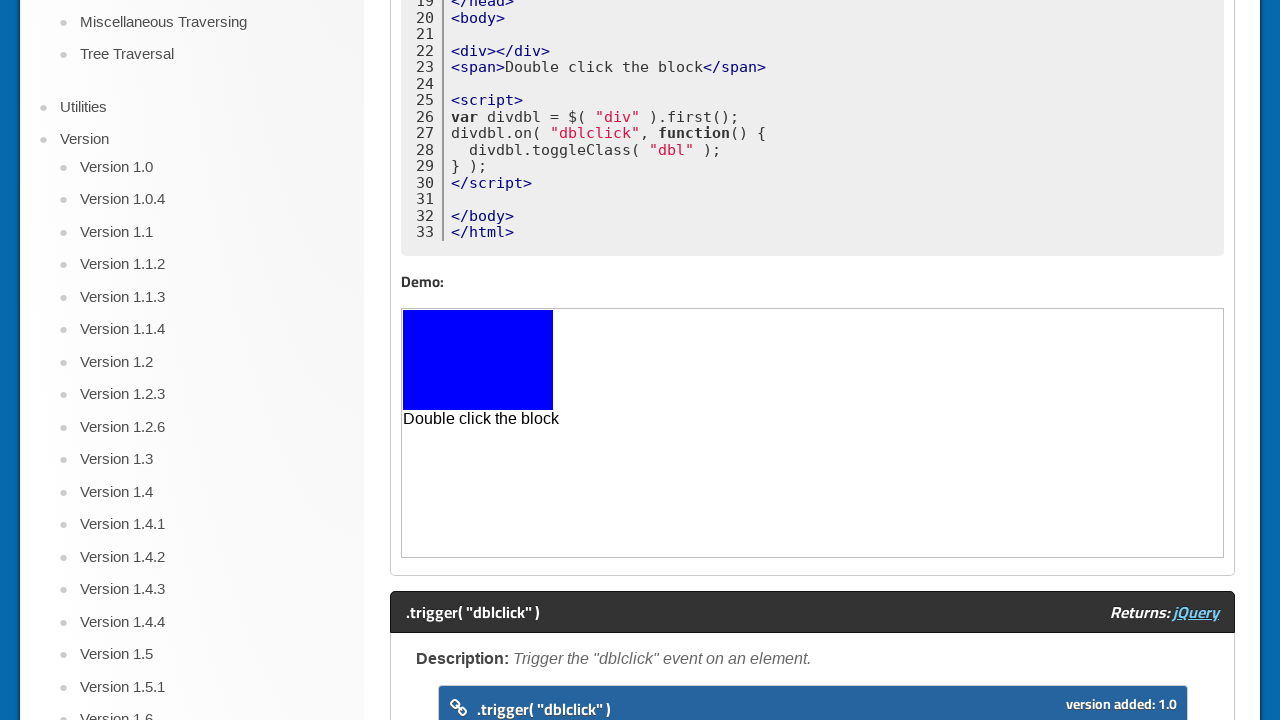

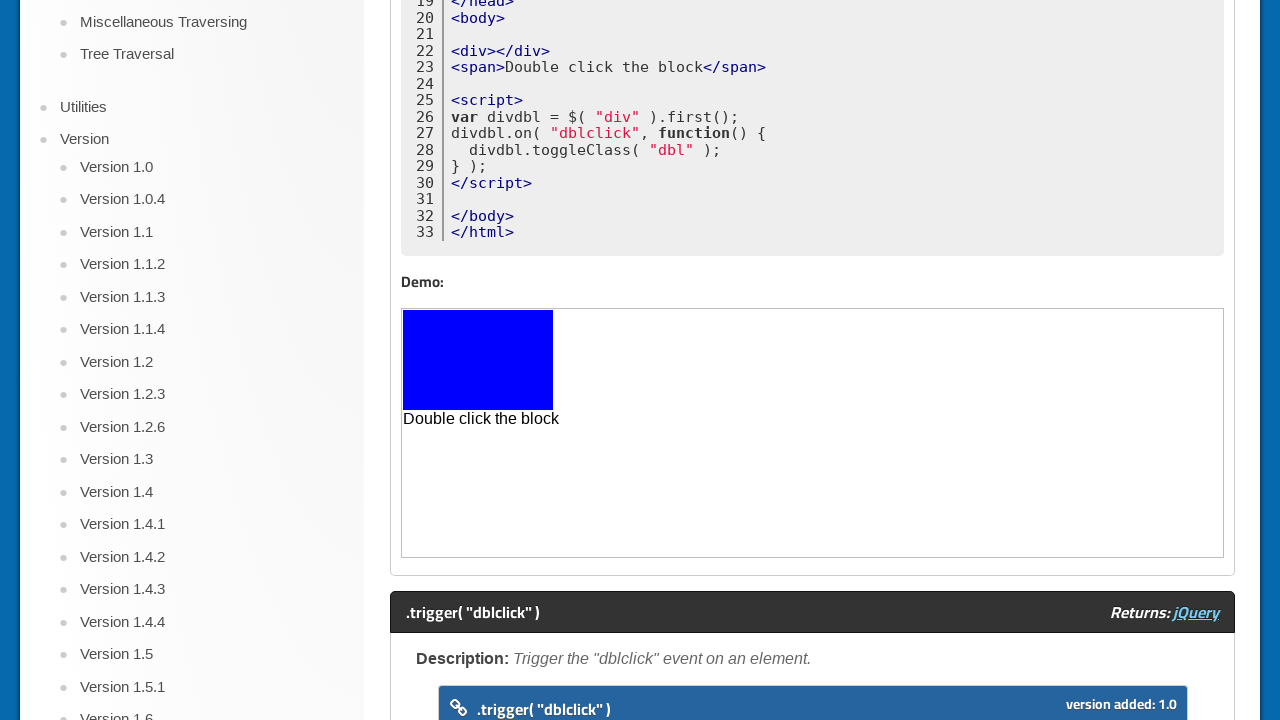